Tests game functionality by clicking on active element, starting the game, and returning to menu

Starting URL: https://ghsvensson.github.io/NeonTyper/

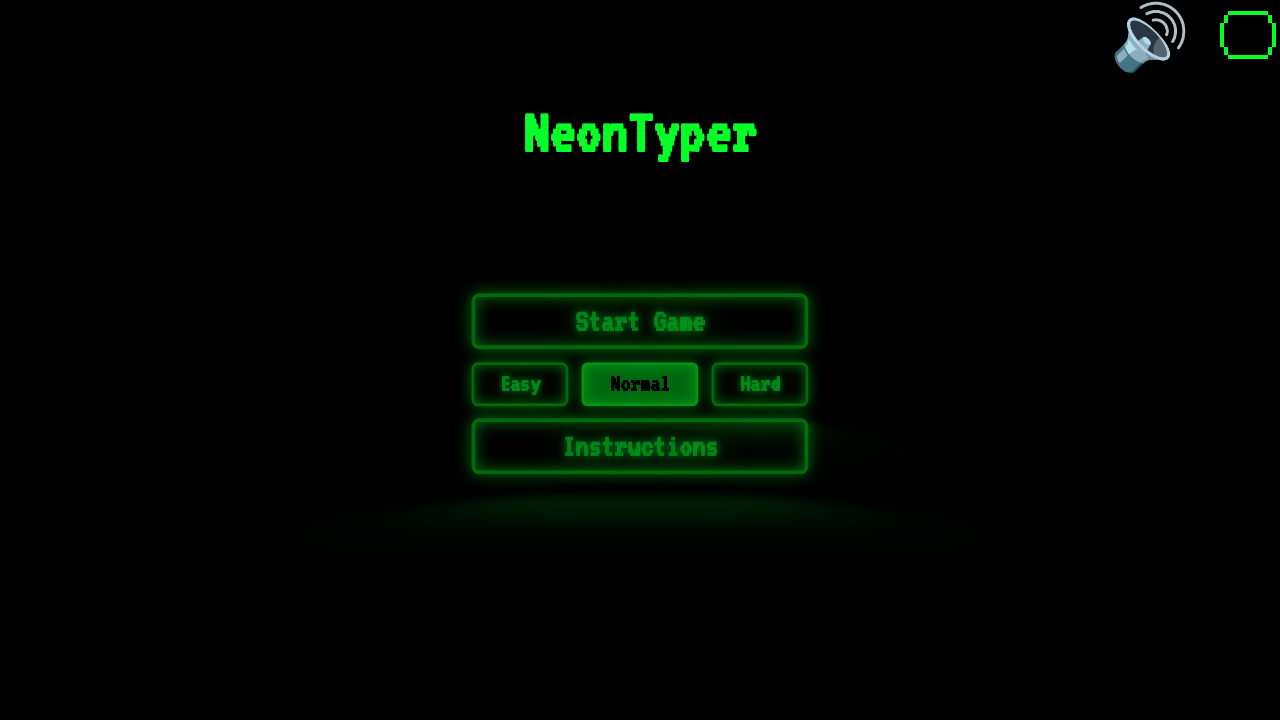

Clicked on active element at (640, 384) on .active
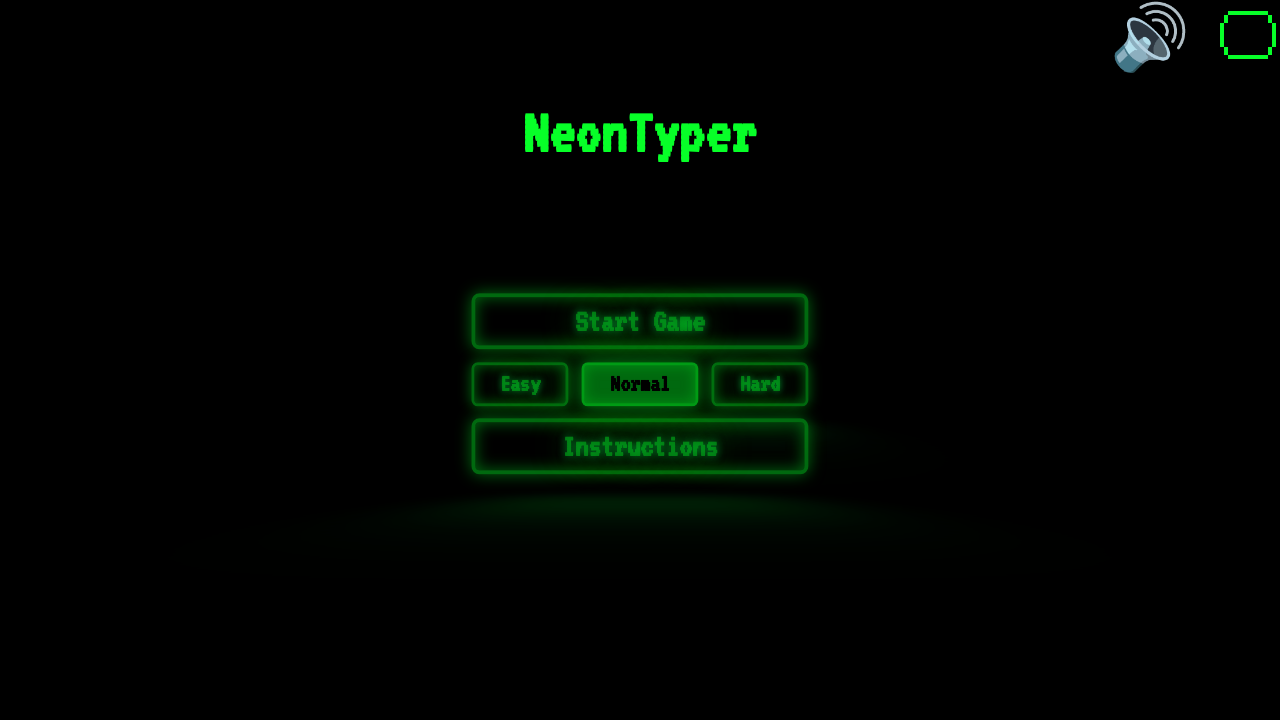

Clicked start button to begin game at (640, 321) on #start-button
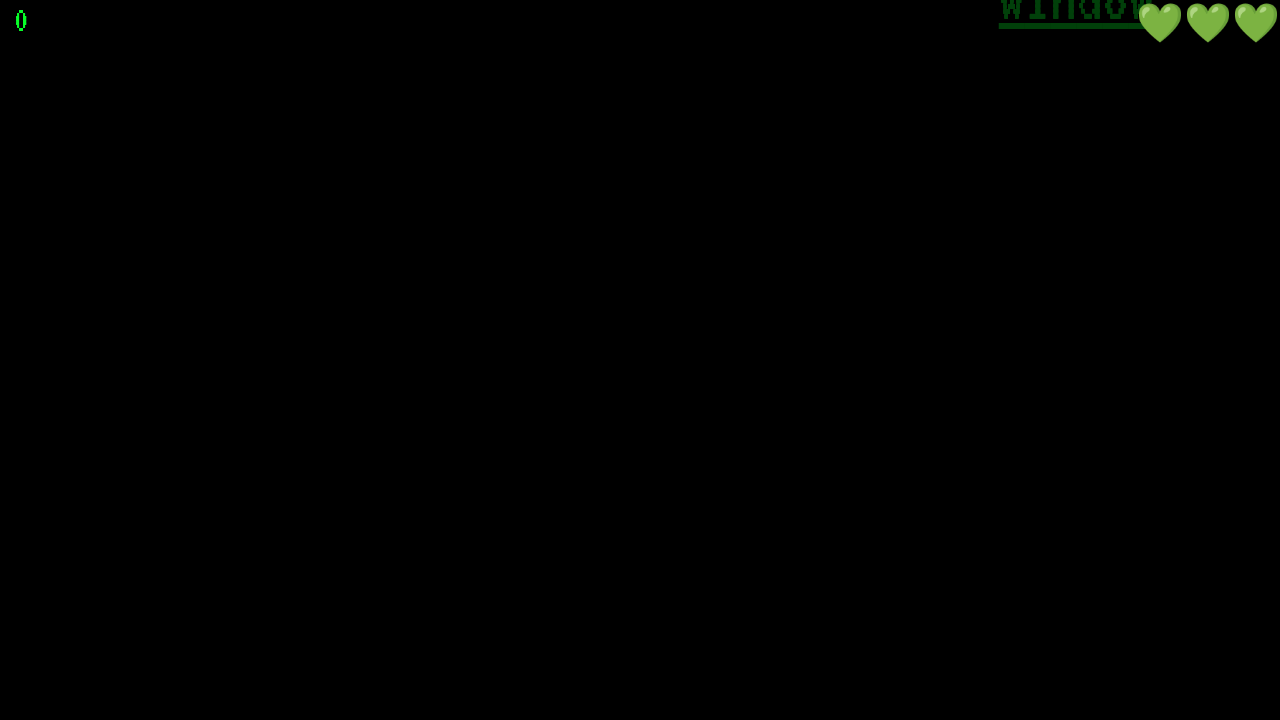

Clicked return button to go back to menu at (376, 227) on #return-button
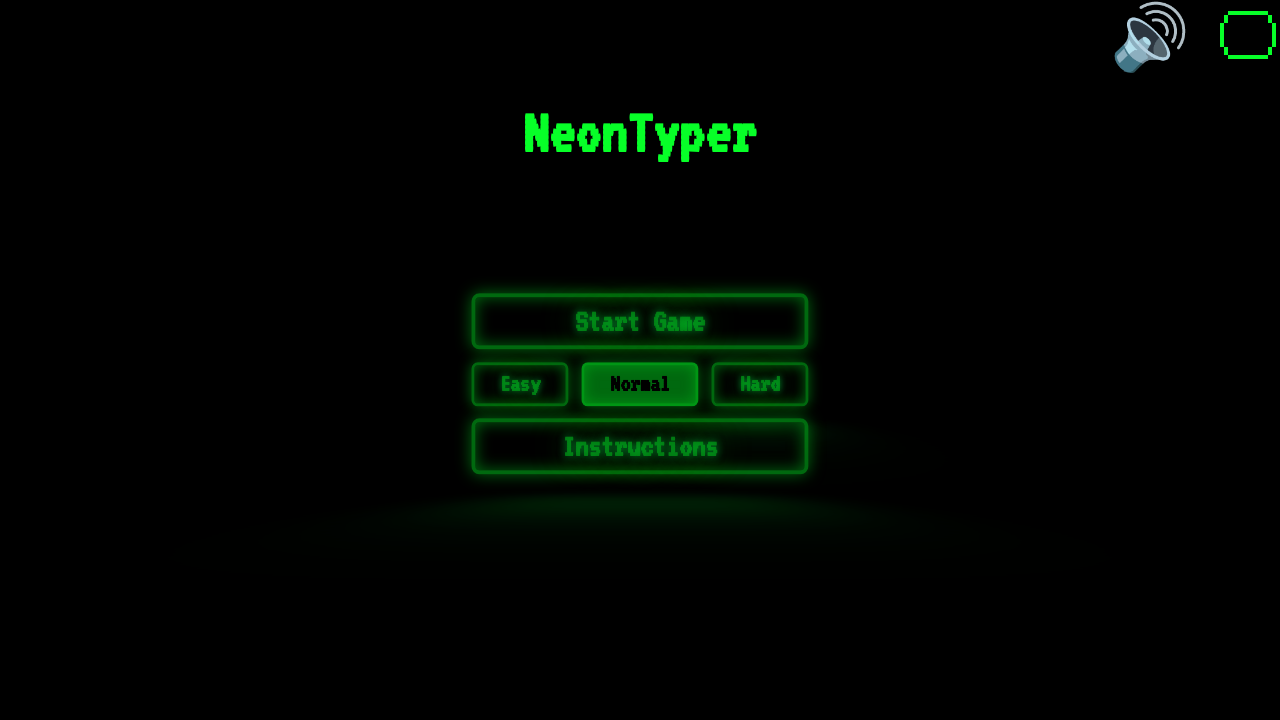

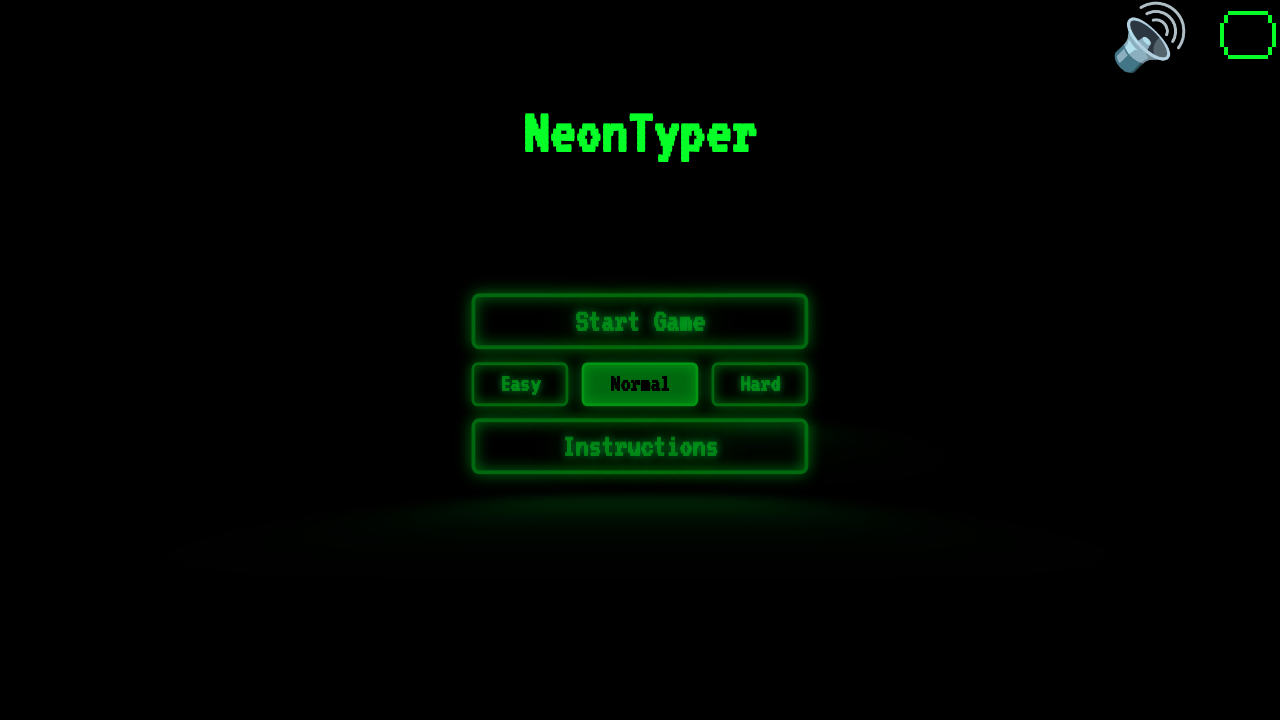